Tests JavaScript Prompt alert functionality by navigating to the JavaScript Alerts page, triggering a JS Prompt alert, and accepting it

Starting URL: https://the-internet.herokuapp.com/

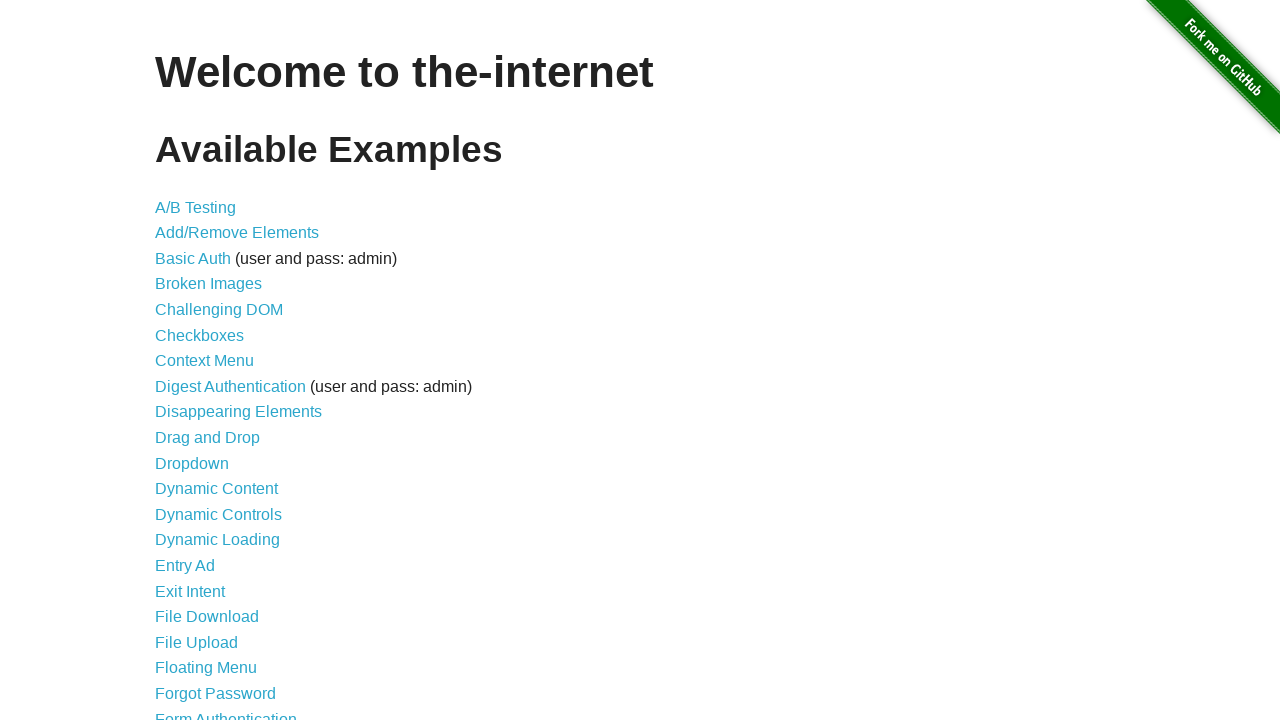

Clicked on JavaScript Alerts link at (214, 361) on text=JavaScript Alerts
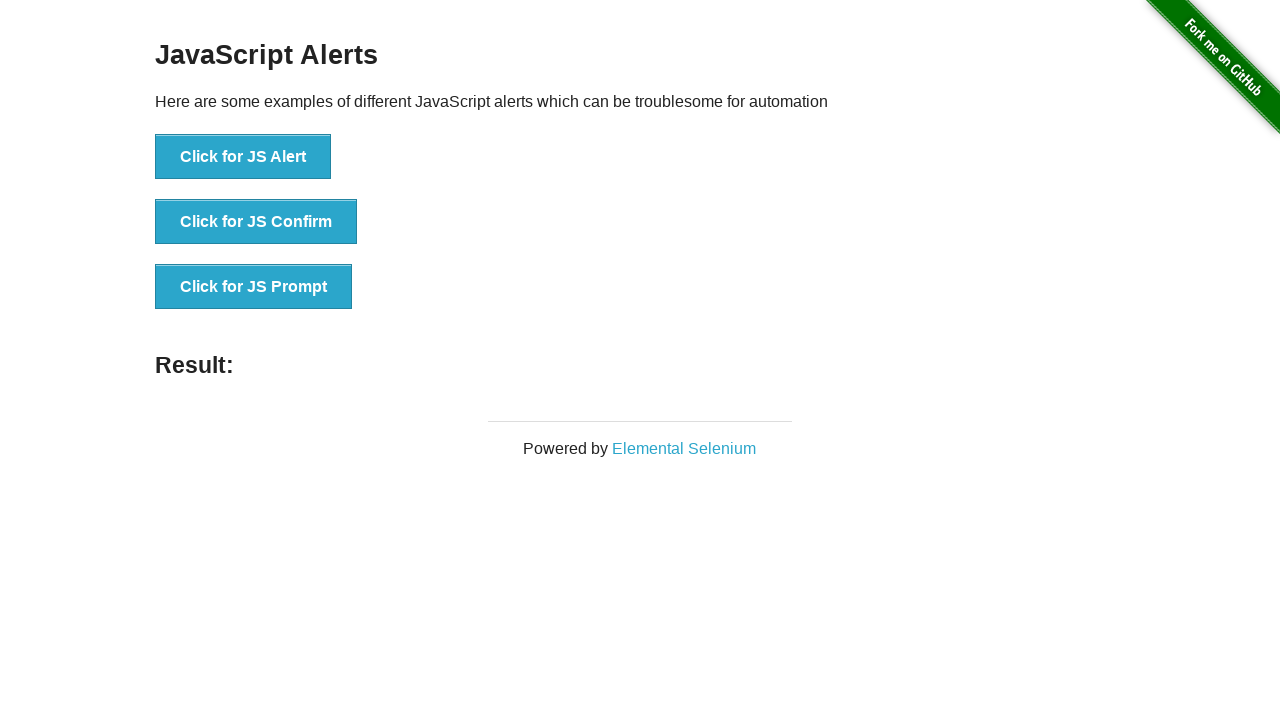

Set up dialog handler to accept alerts
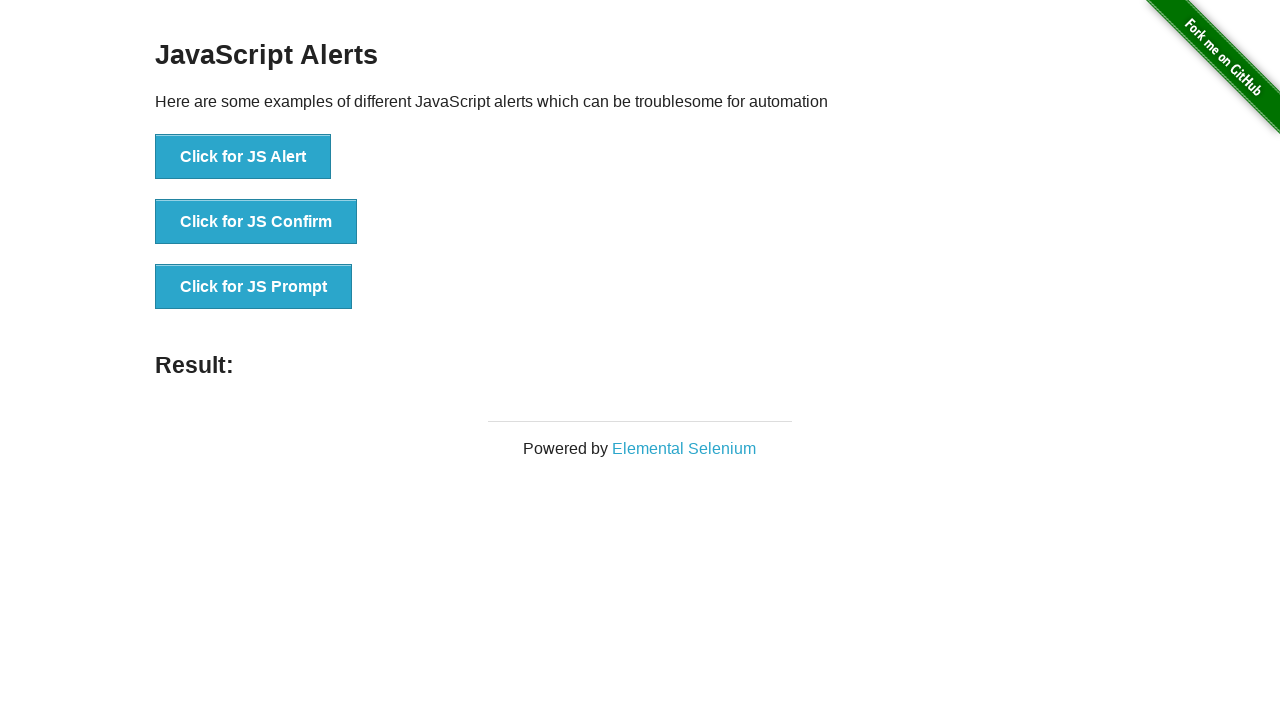

Clicked button to trigger JS Prompt alert at (254, 287) on xpath=//button[text()='Click for JS Prompt']
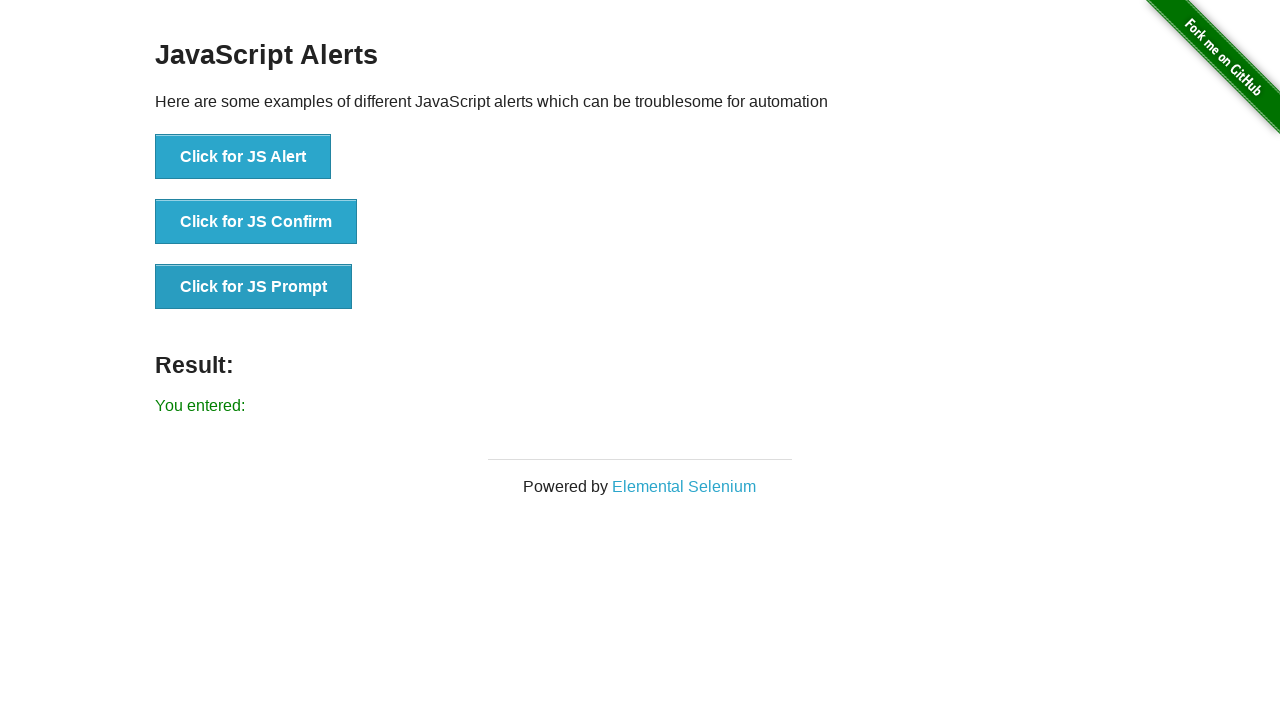

Prompt alert was accepted and result displayed
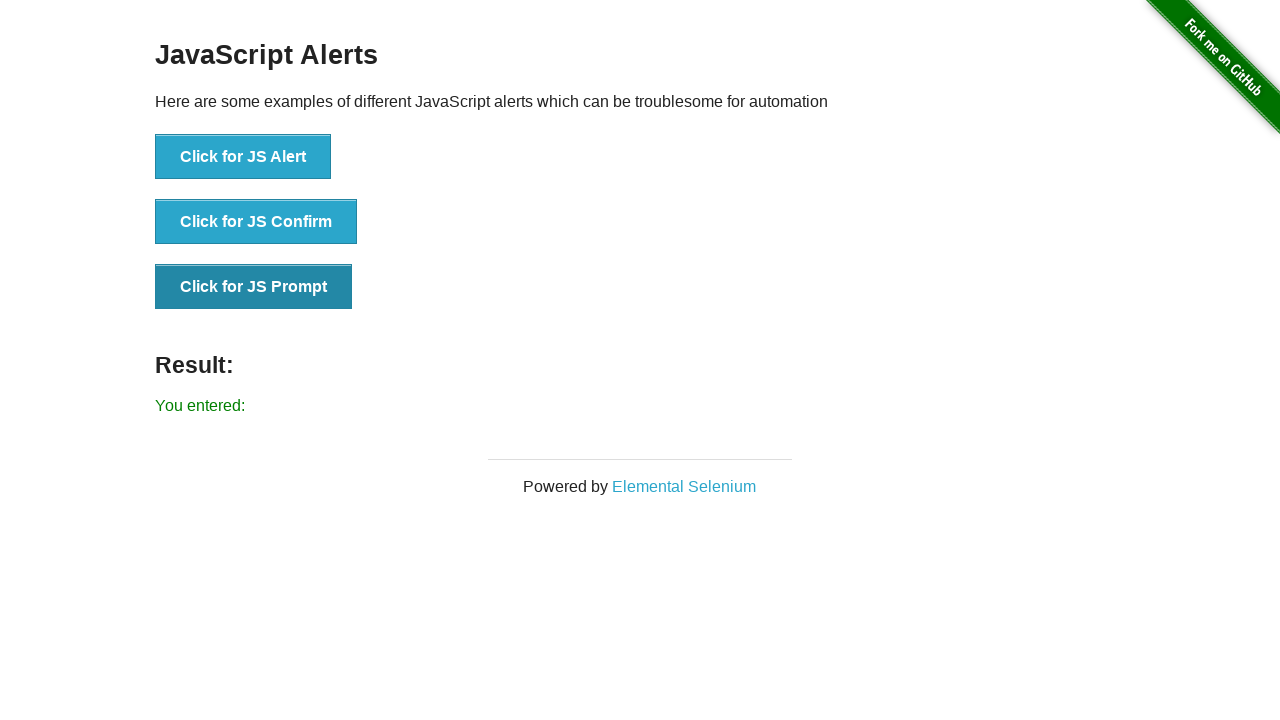

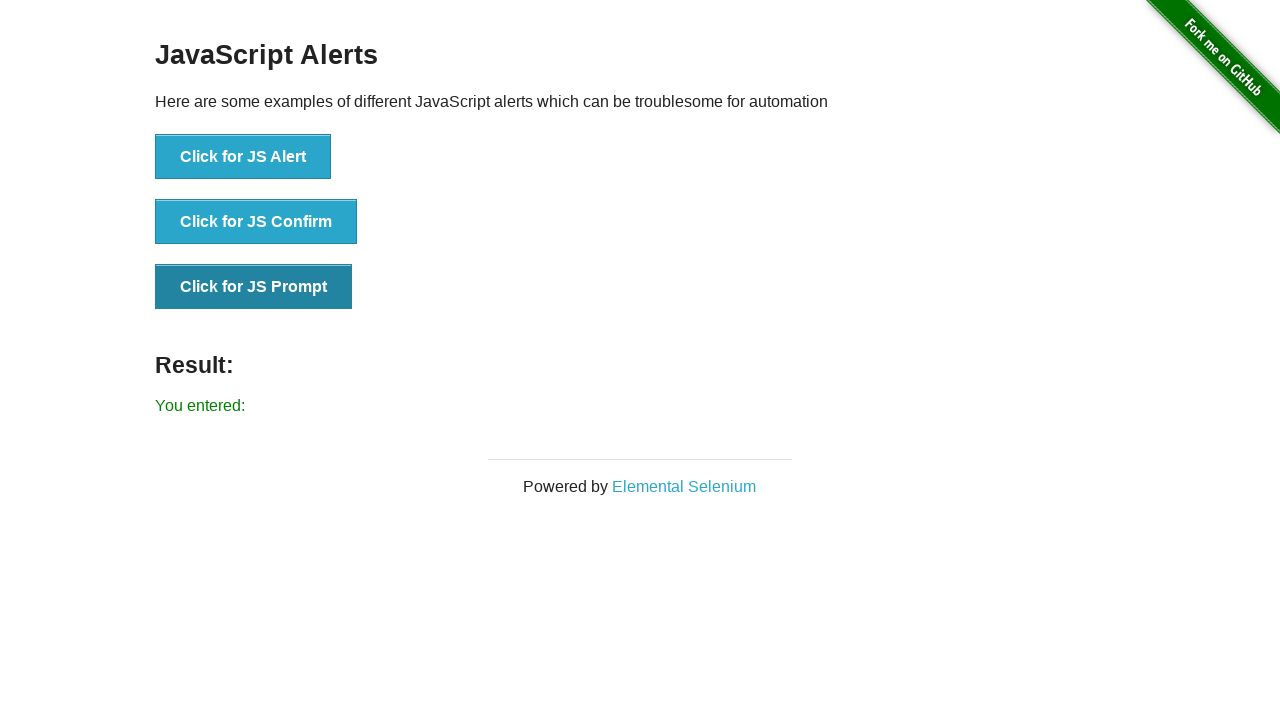